Tests modal dialog functionality by opening a small modal, waiting for it to be clickable, closing it, then opening a large modal and closing it as well.

Starting URL: https://demoqa.com/modal-dialogs

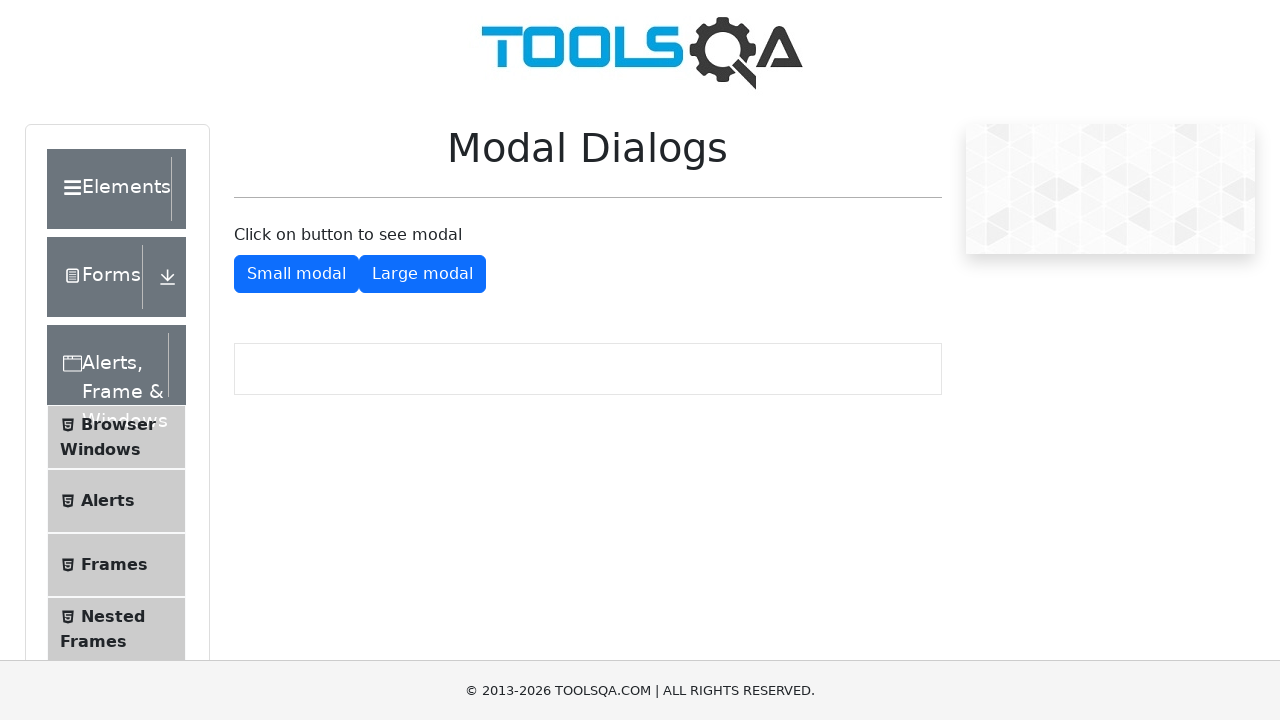

Clicked on Small Modal button at (296, 274) on button#showSmallModal
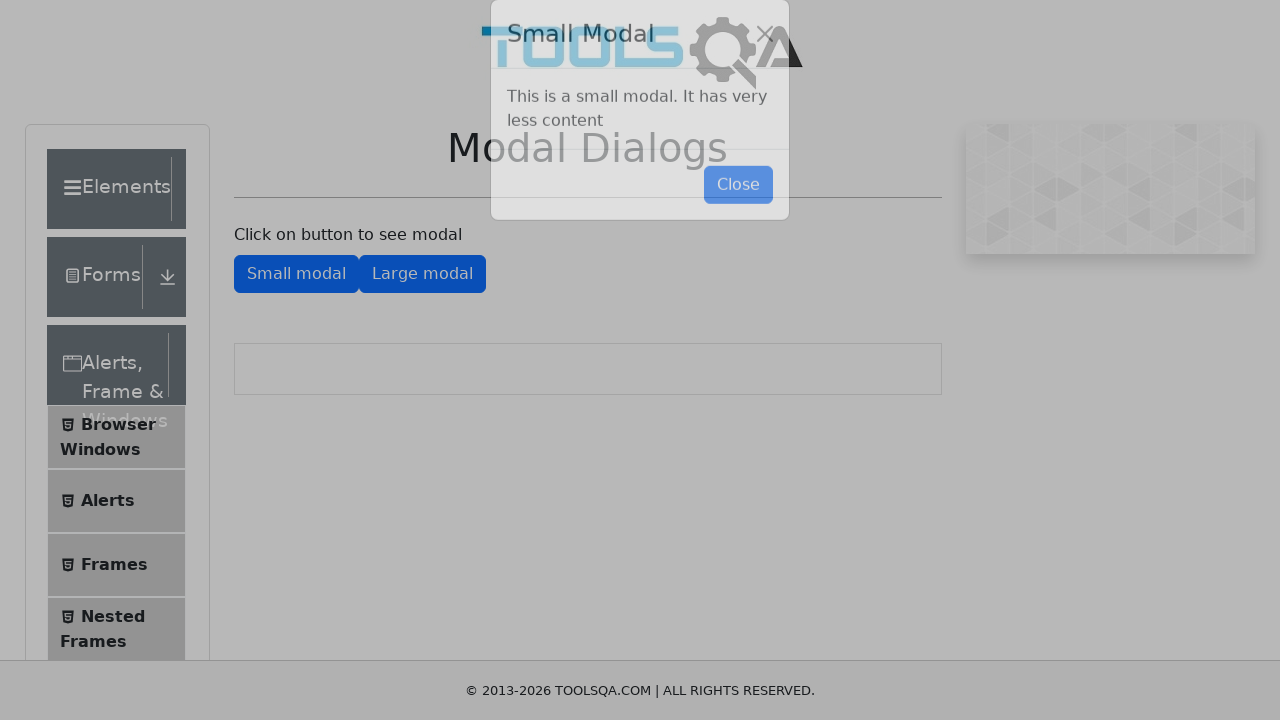

Small modal close button became visible
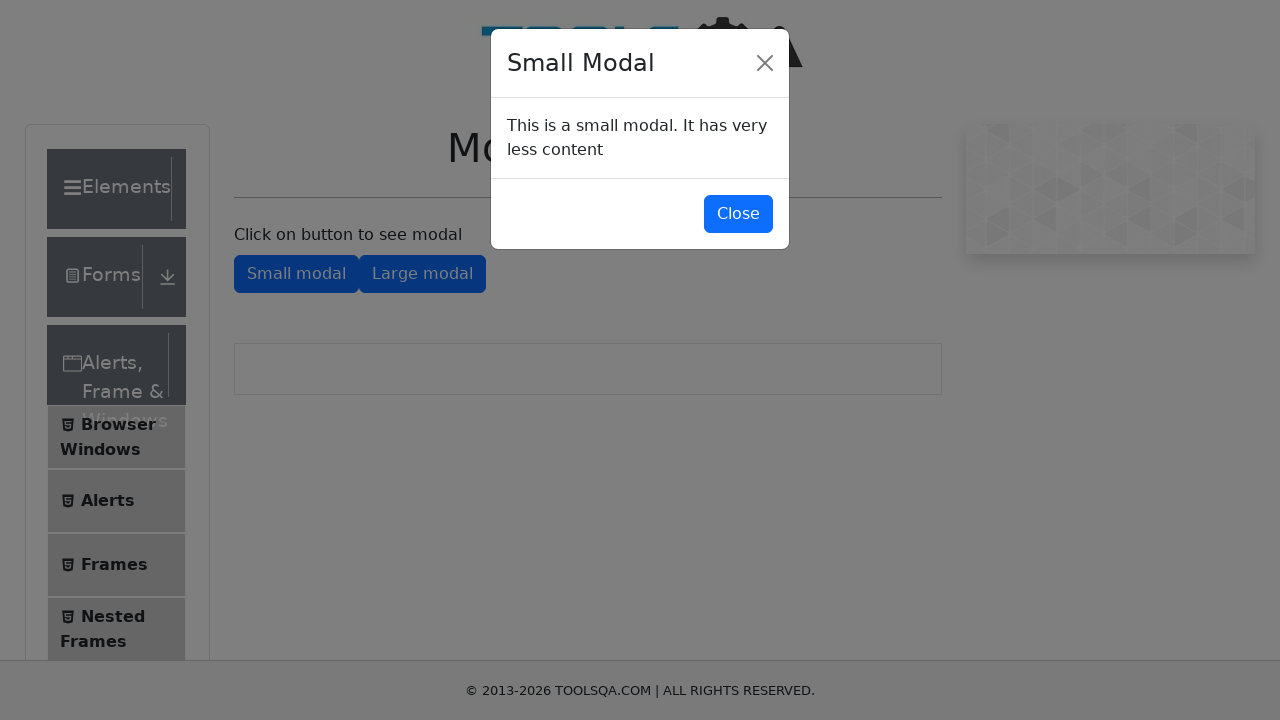

Clicked close button on small modal at (738, 214) on button#closeSmallModal
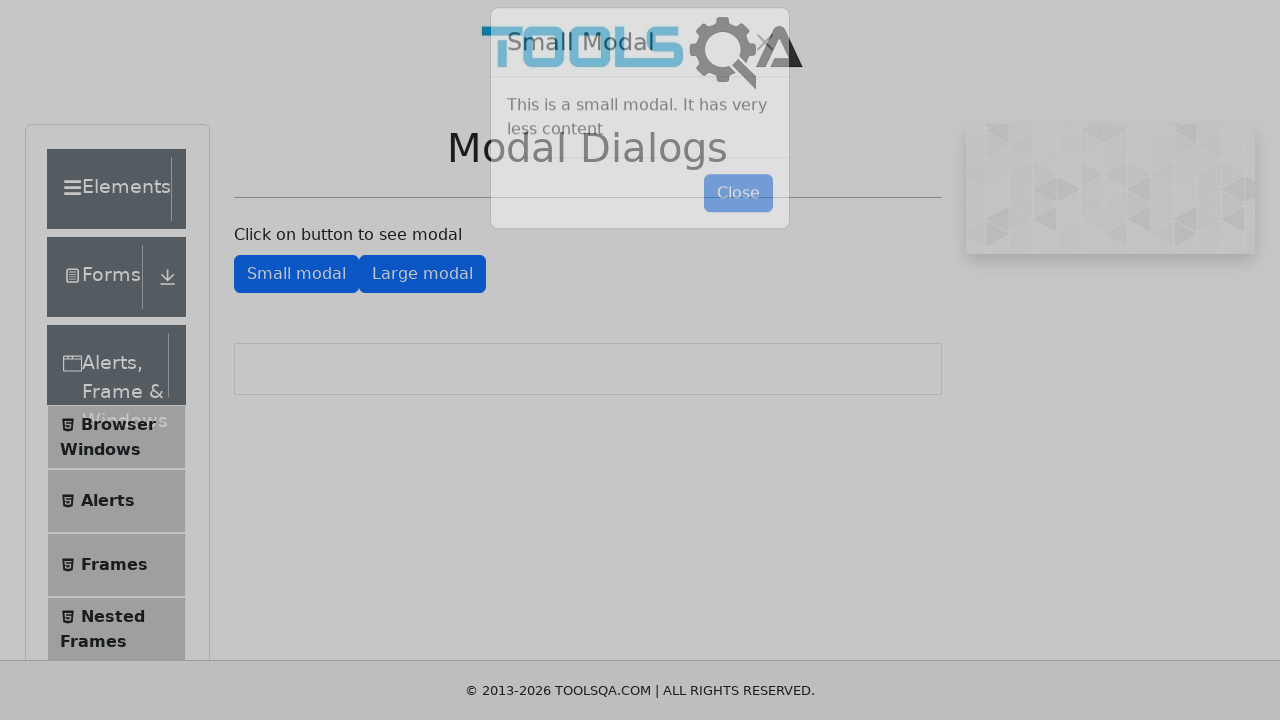

Small modal closed successfully
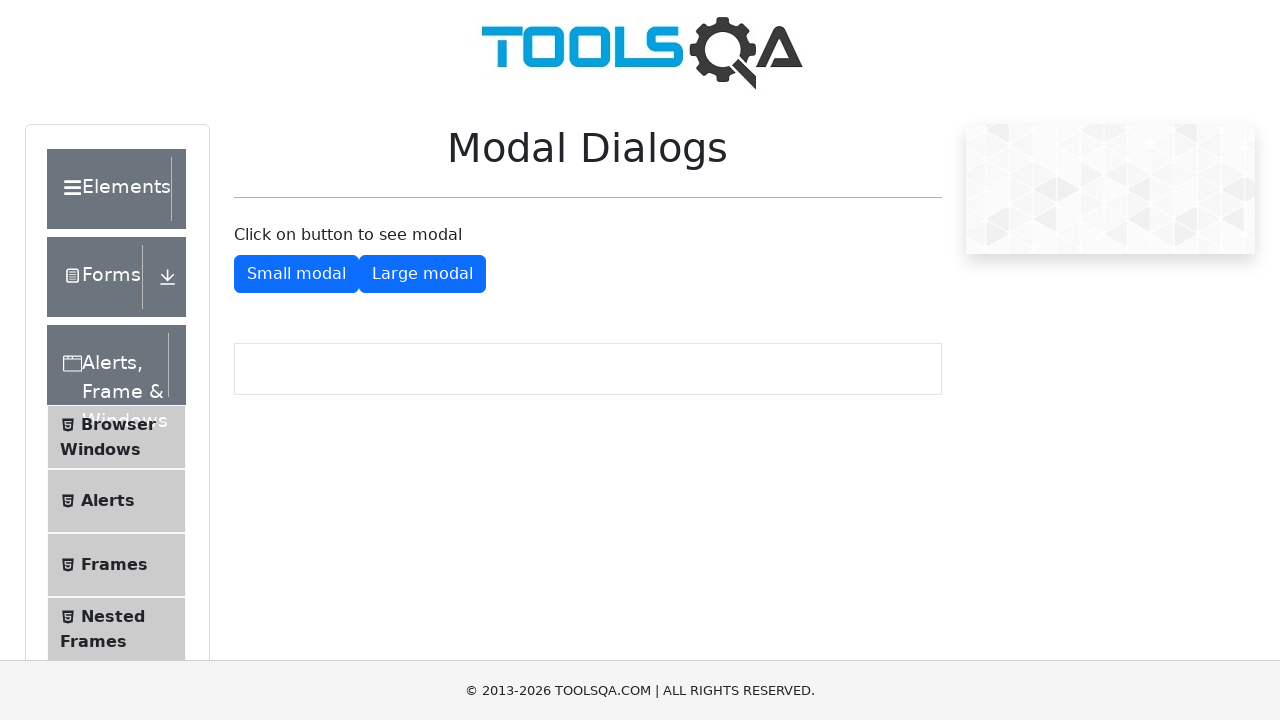

Clicked on Large Modal button at (422, 274) on button#showLargeModal
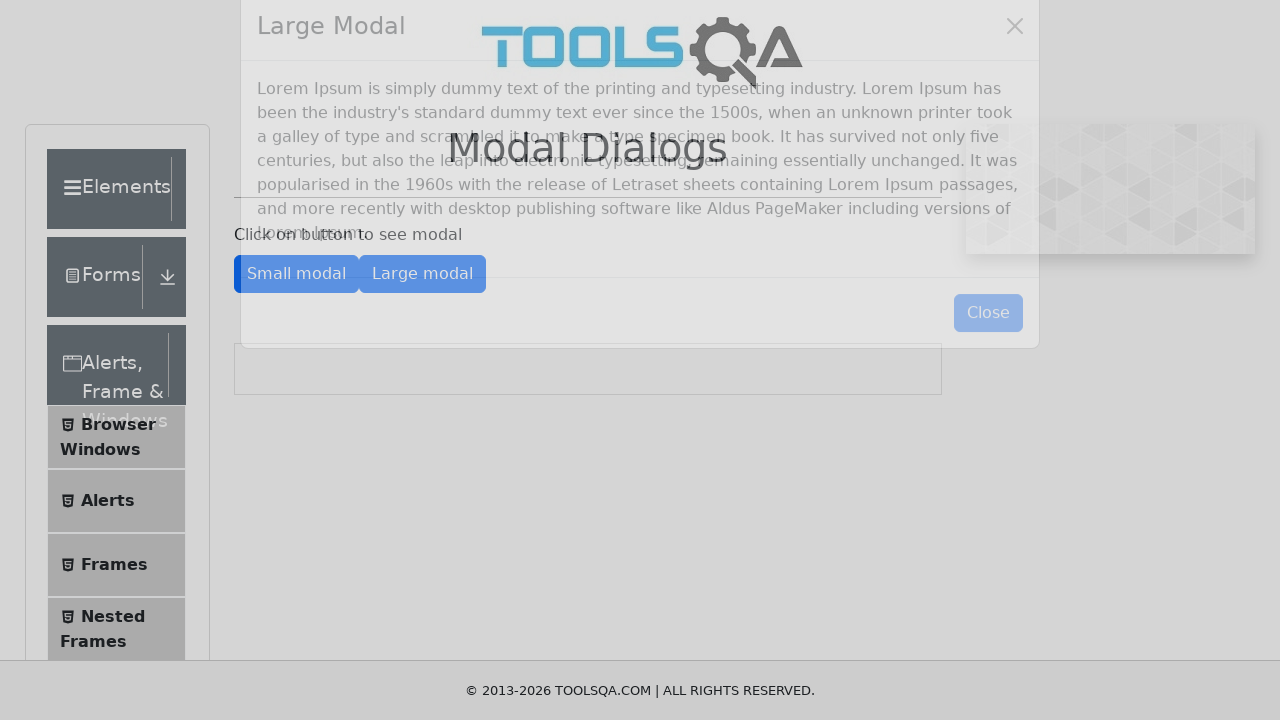

Large modal close button became visible
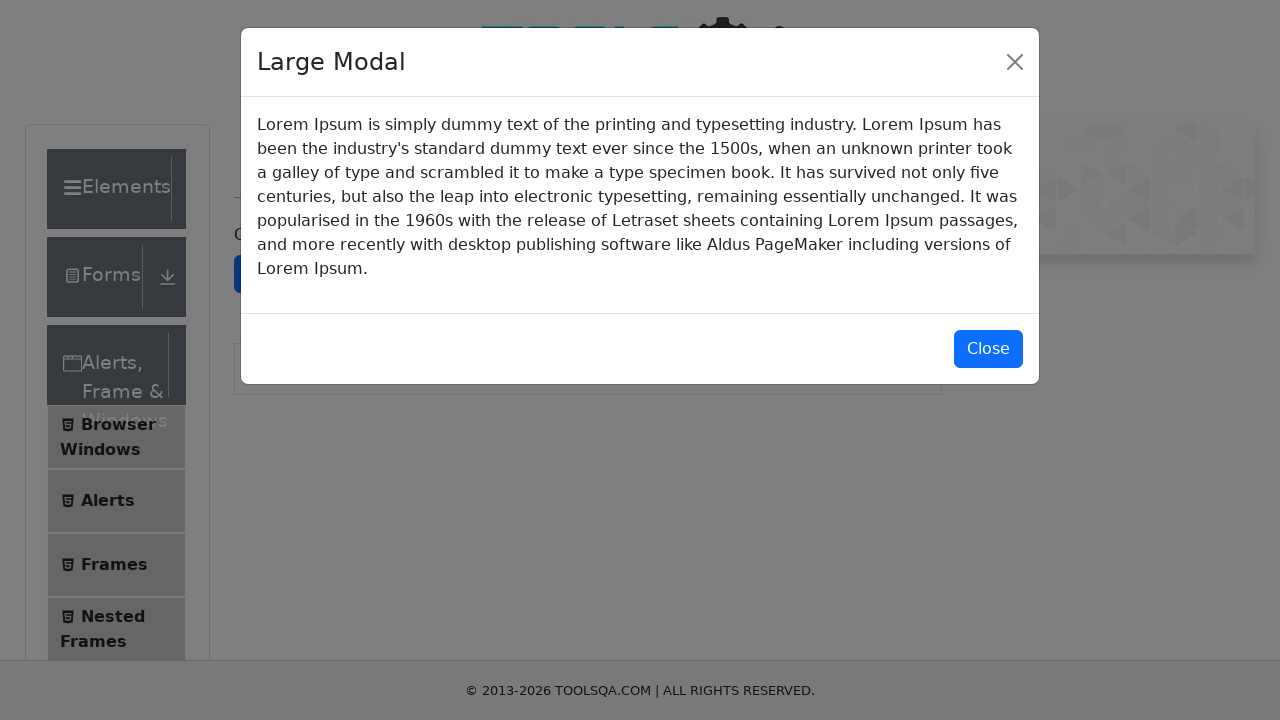

Clicked close button on large modal at (988, 350) on button#closeLargeModal
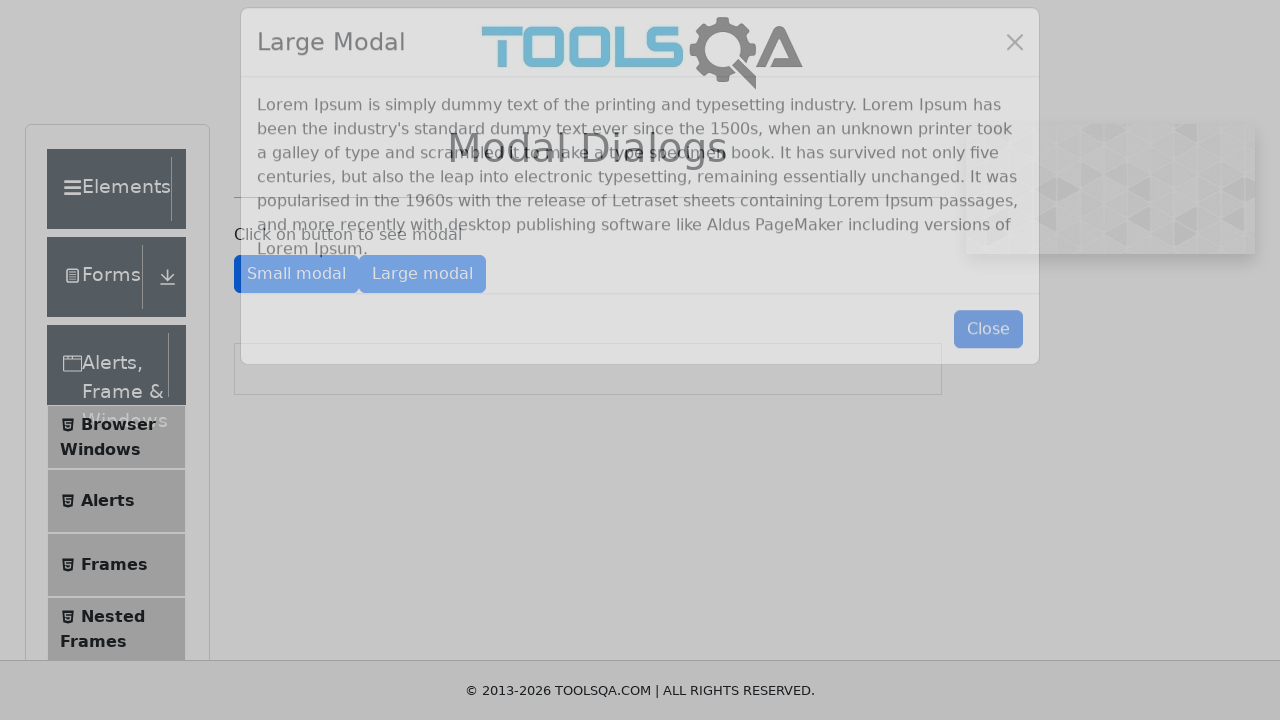

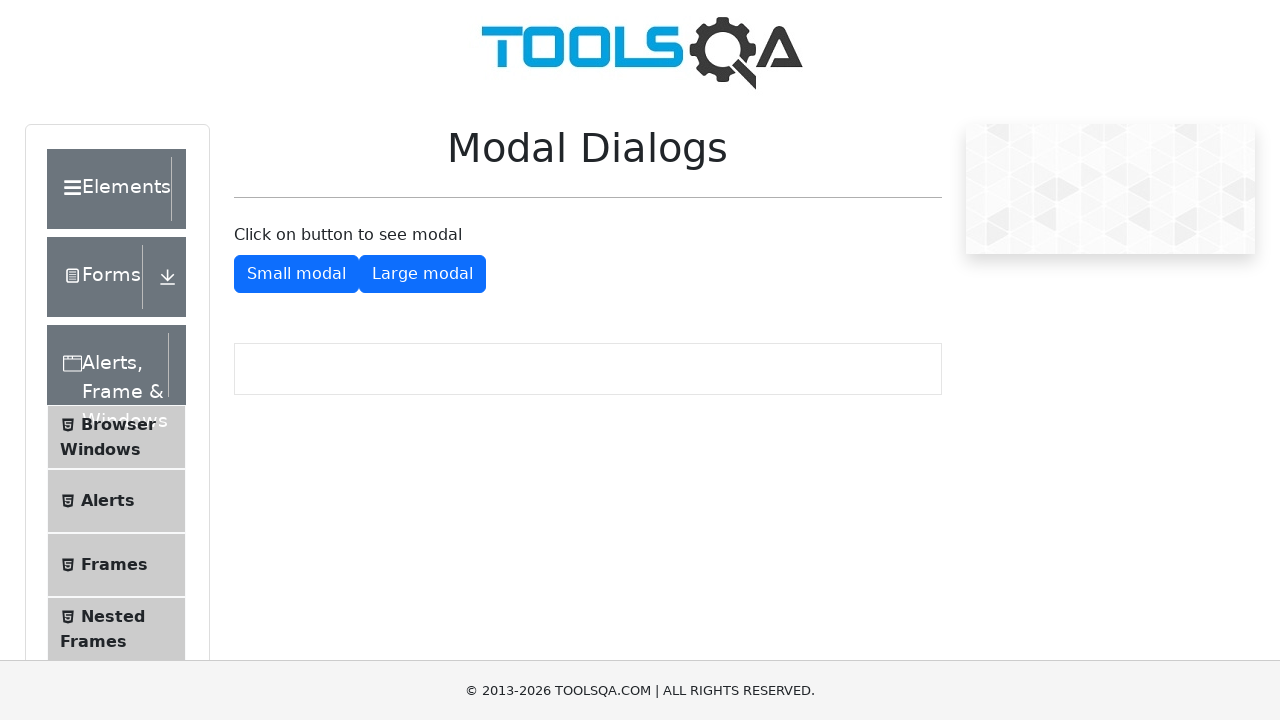